Tests form filling functionality by entering first name, last name, clicking register button, and selecting a checkbox in a table

Starting URL: https://www.hyrtutorials.com/p/add-padding-to-containers.html

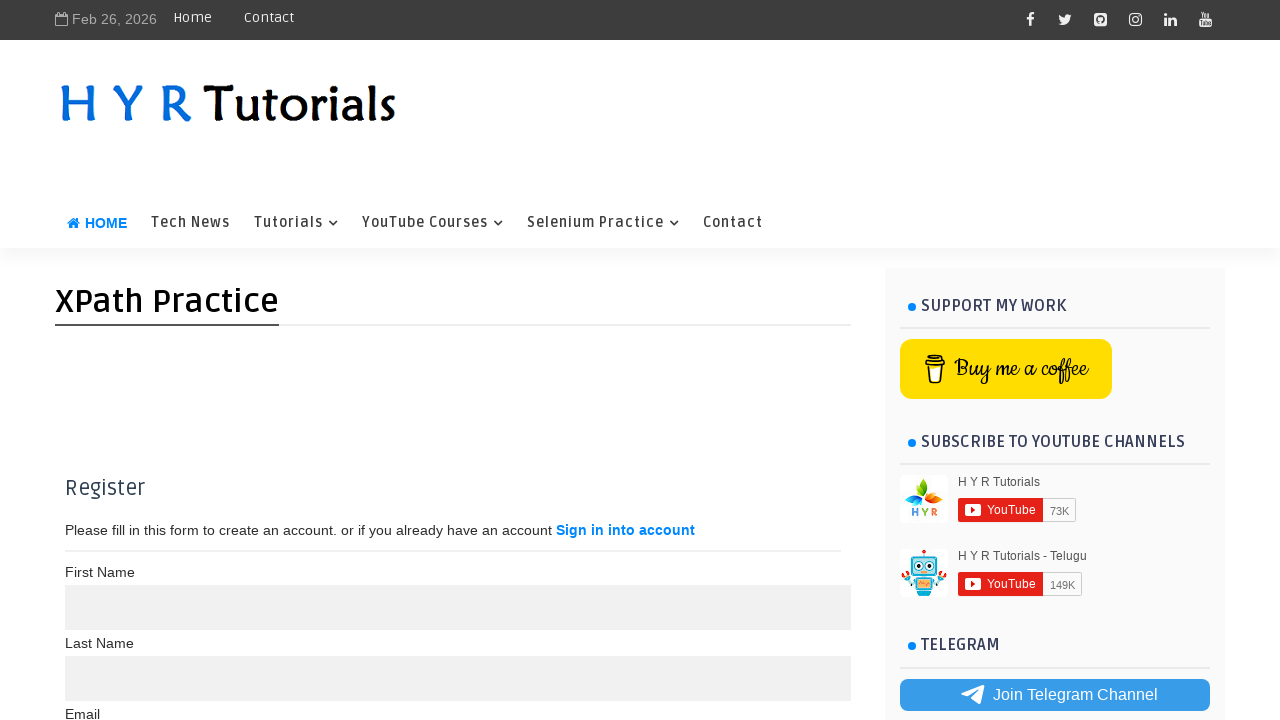

Filled First Name field with 'Vanisri' on //label[text()='First Name ']/following-sibling::input[1]
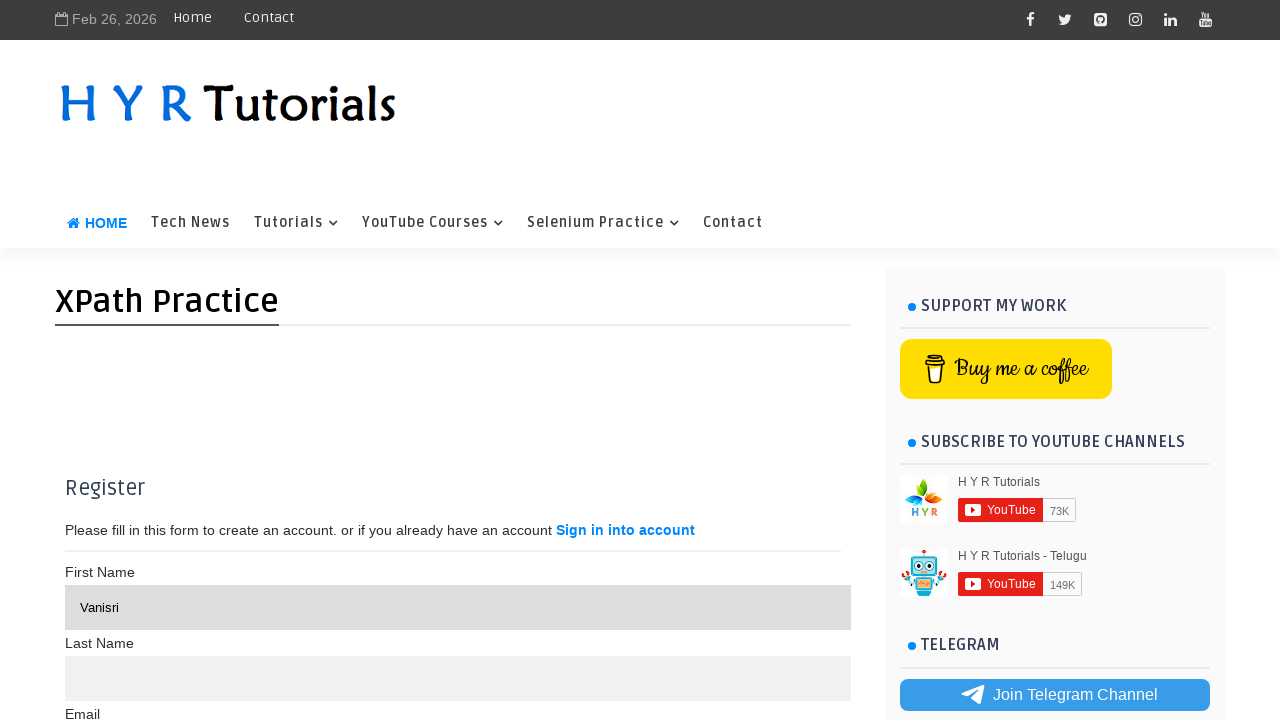

Filled Last Name field with 'Shanmugam' on //label[text()='Last Name']/following-sibling::input[1]
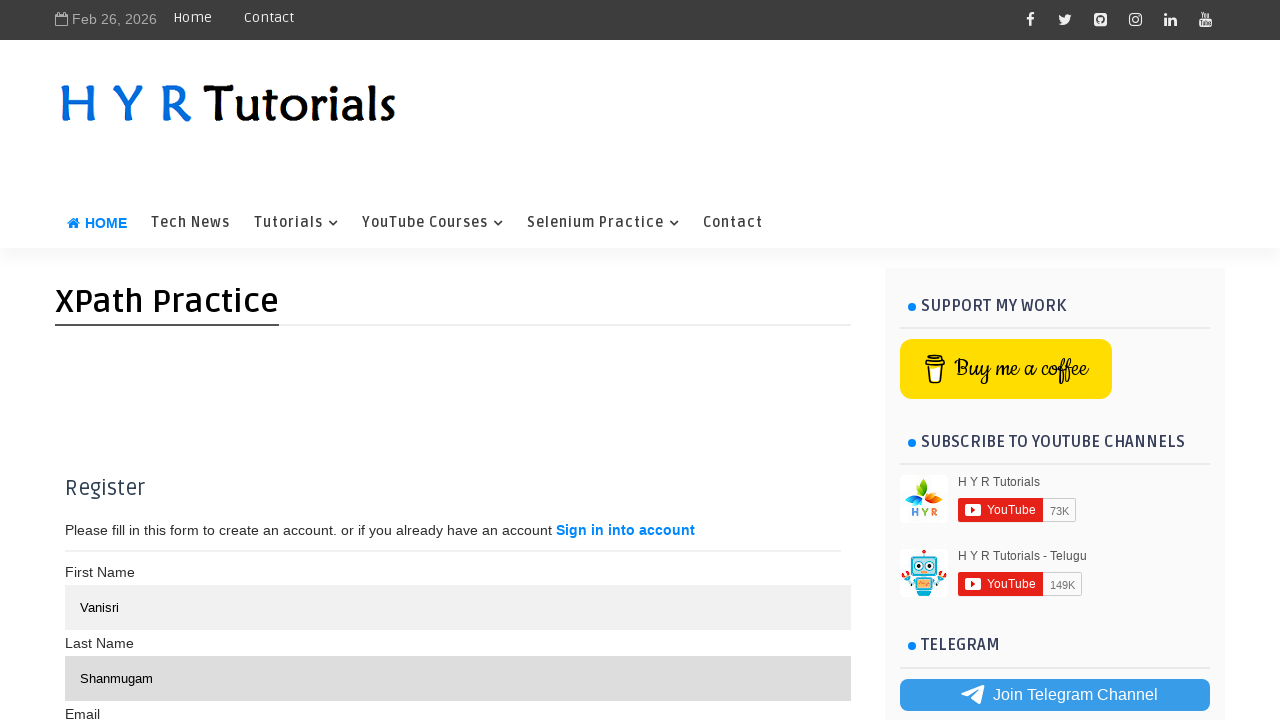

Clicked Register button at (373, 360) on xpath=//div[@class='container']/descendant::button[text()='Register']
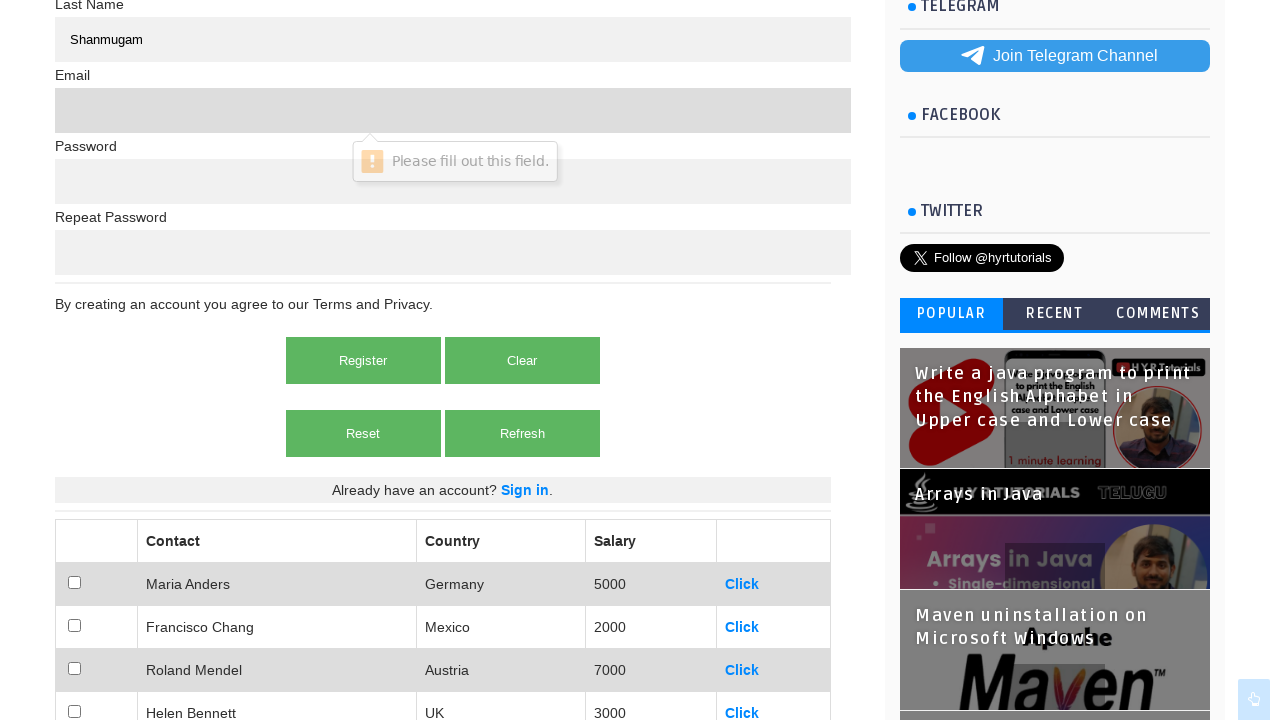

Scrolled down 750 pixels to view table
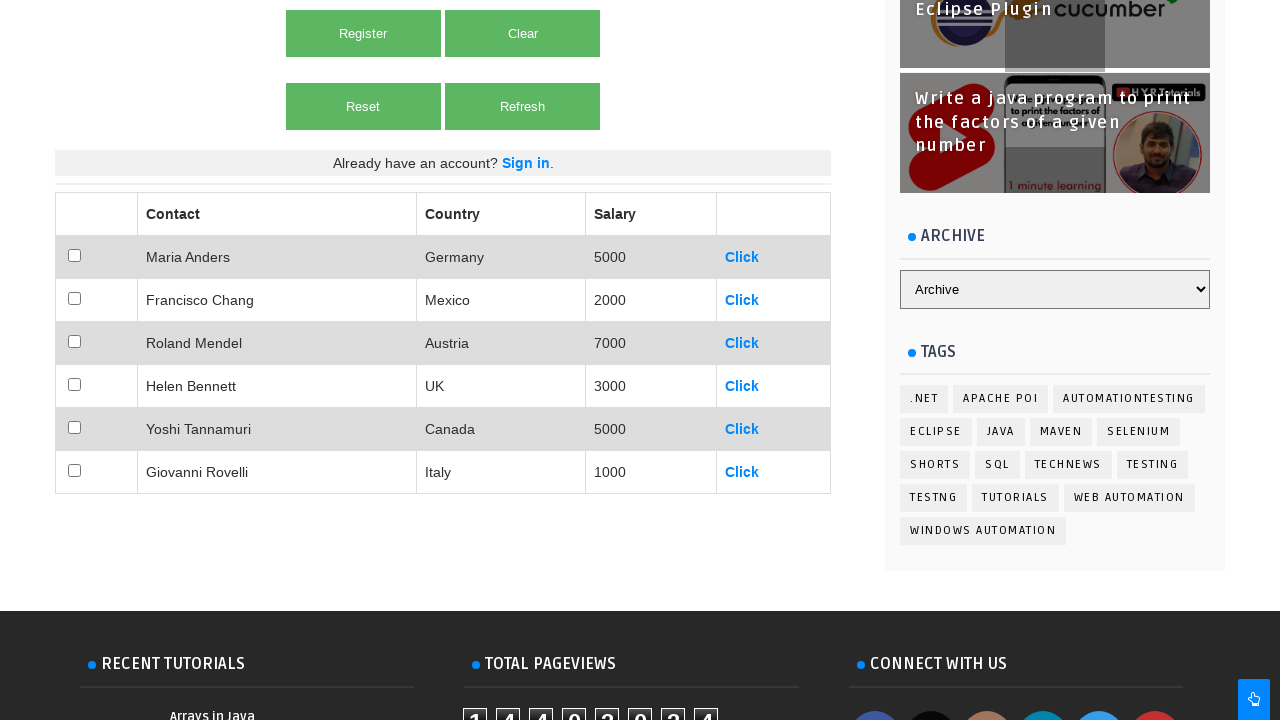

Waited 5 seconds for table to load
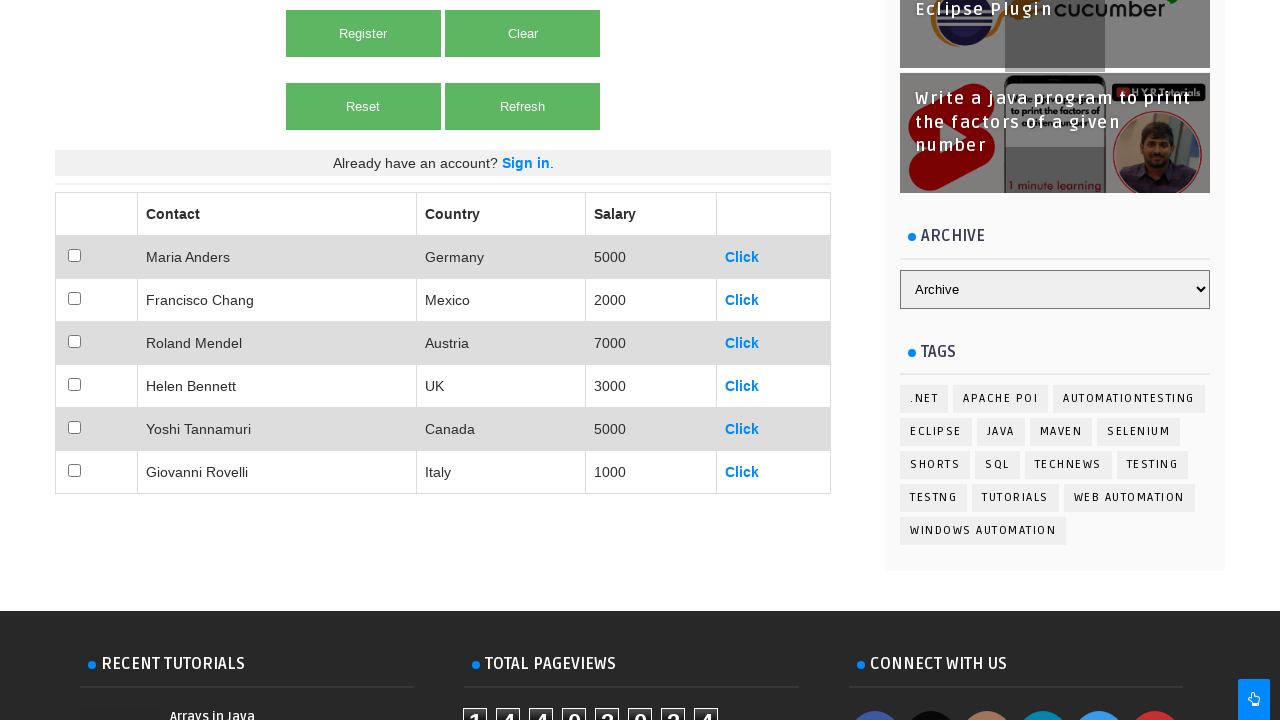

Clicked checkbox for Roland Mendel row in table at (74, 341) on xpath=//td[text()='Roland Mendel']/preceding-sibling::td/child::input
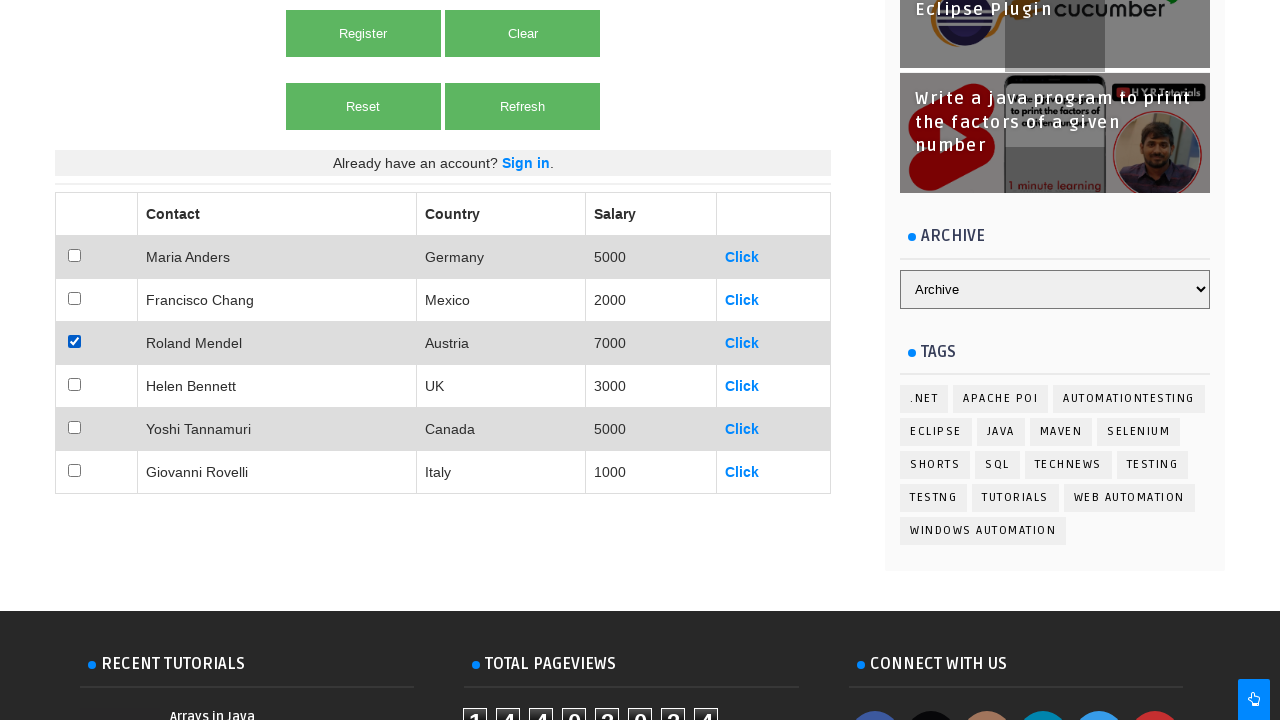

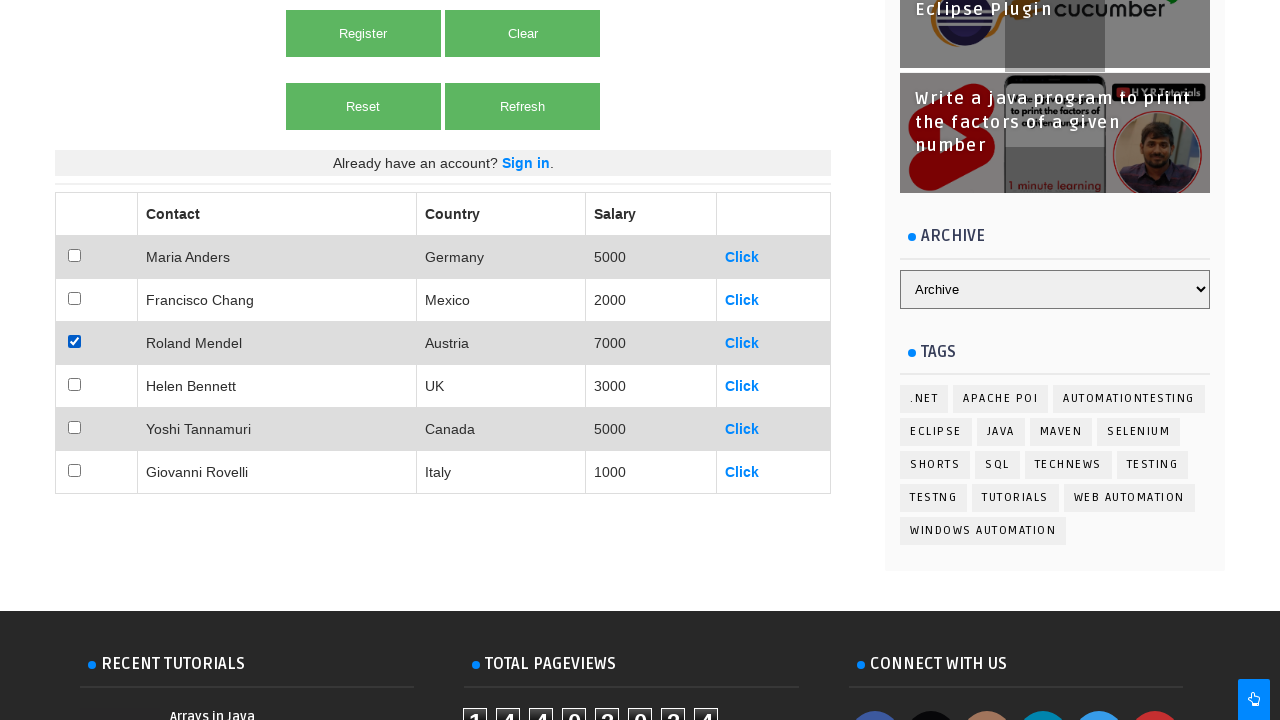